Tests cookie management by adding a cookie and refreshing the page

Starting URL: https://www.labirint.ru/

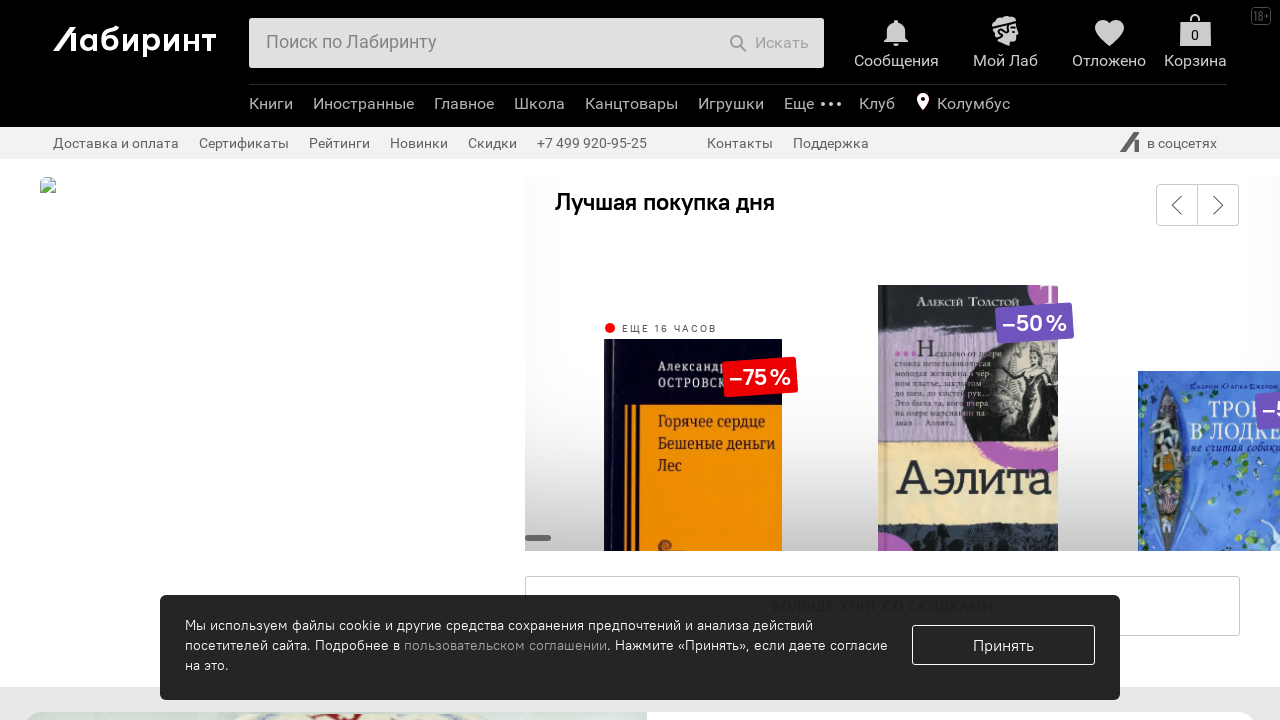

Added cookie_policy cookie to the context
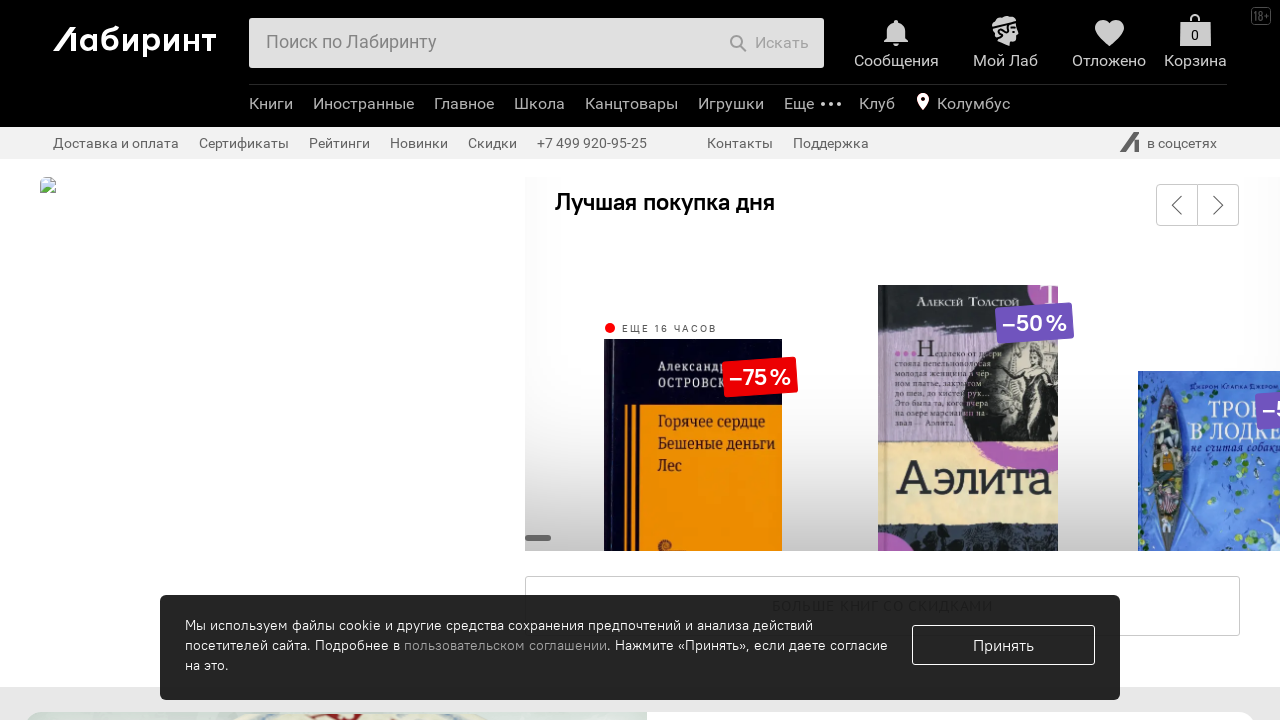

Reloaded page to apply cookies
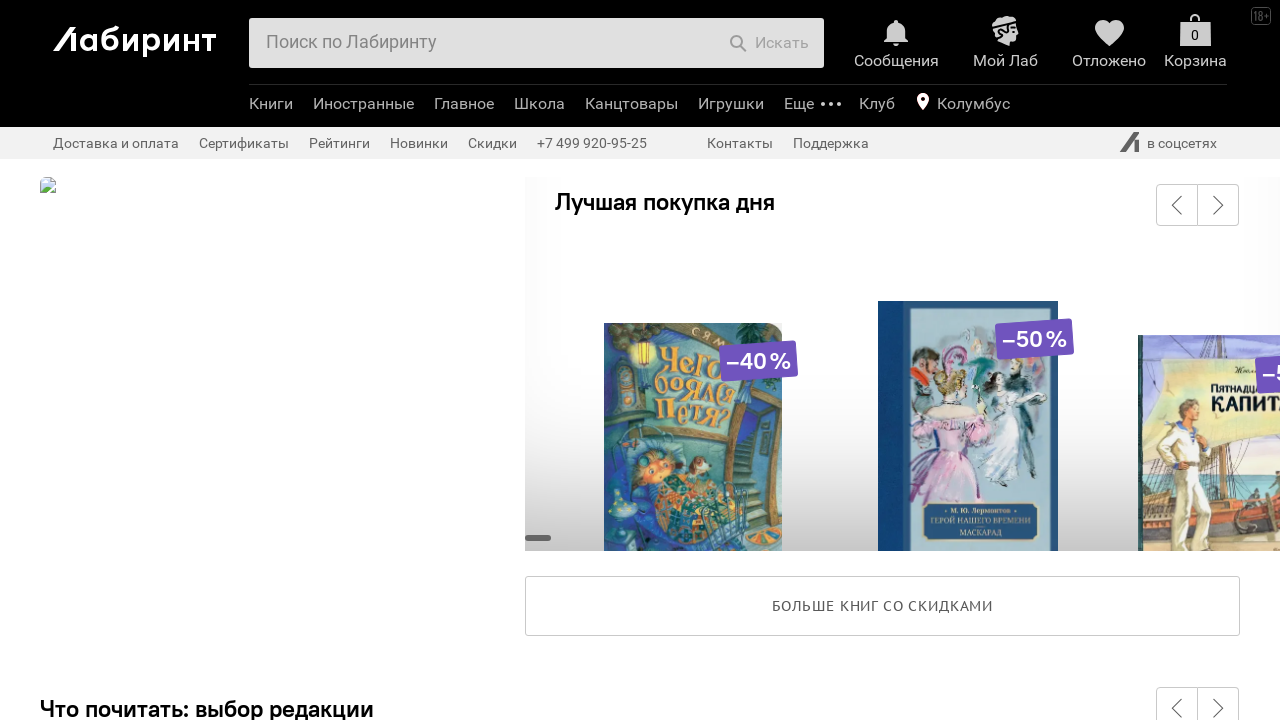

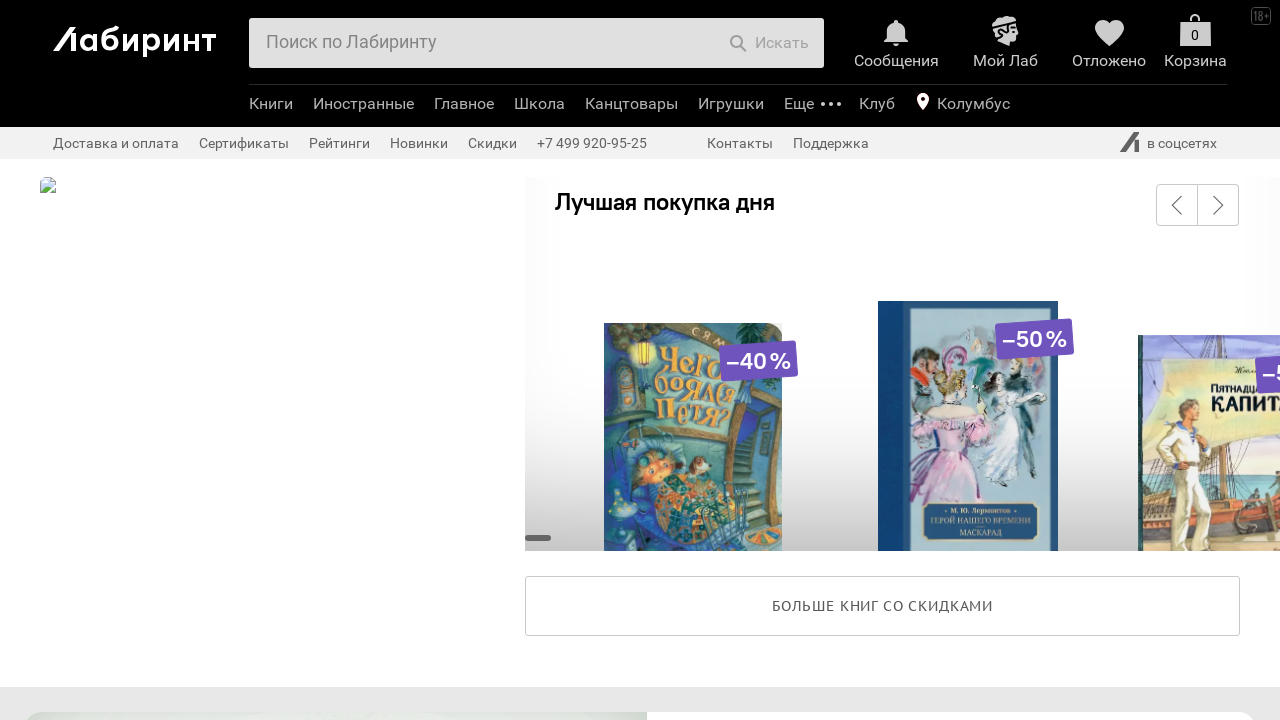